Solves a math captcha by reading two numbers, calculating their sum, selecting the result from a dropdown, and submitting the form

Starting URL: http://suninjuly.github.io/selects1.html

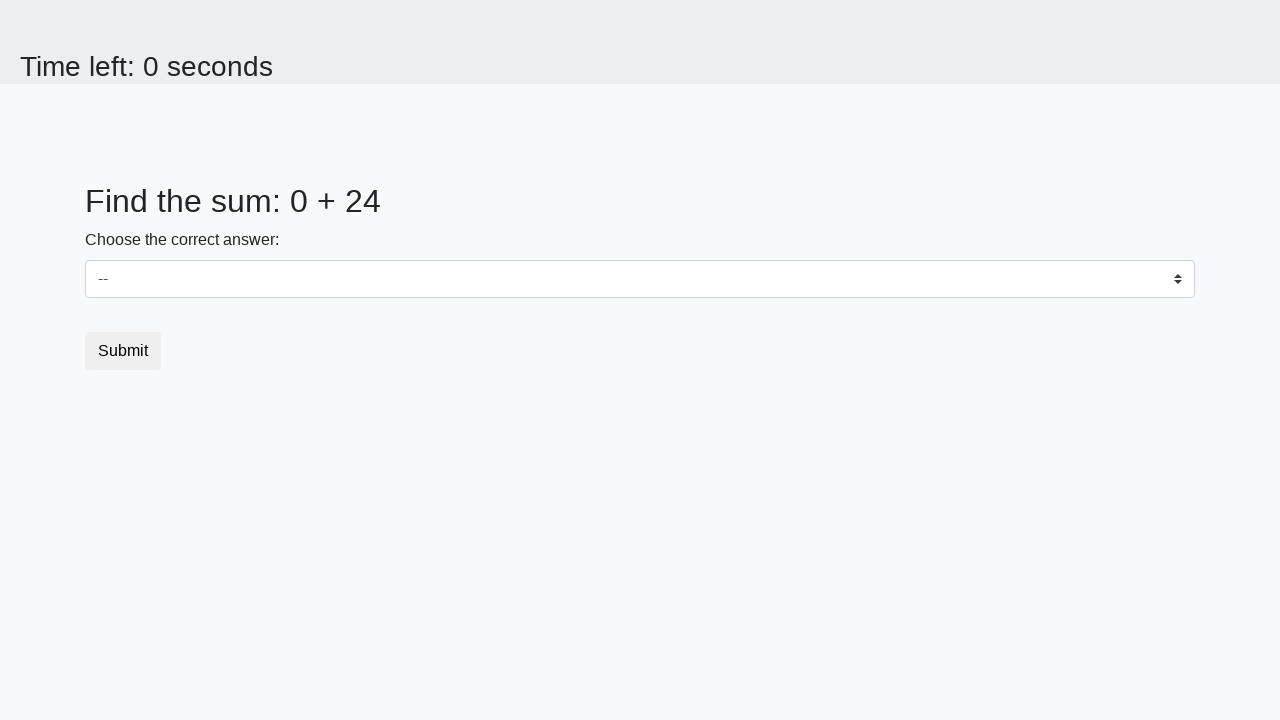

Located the first number element (#num1)
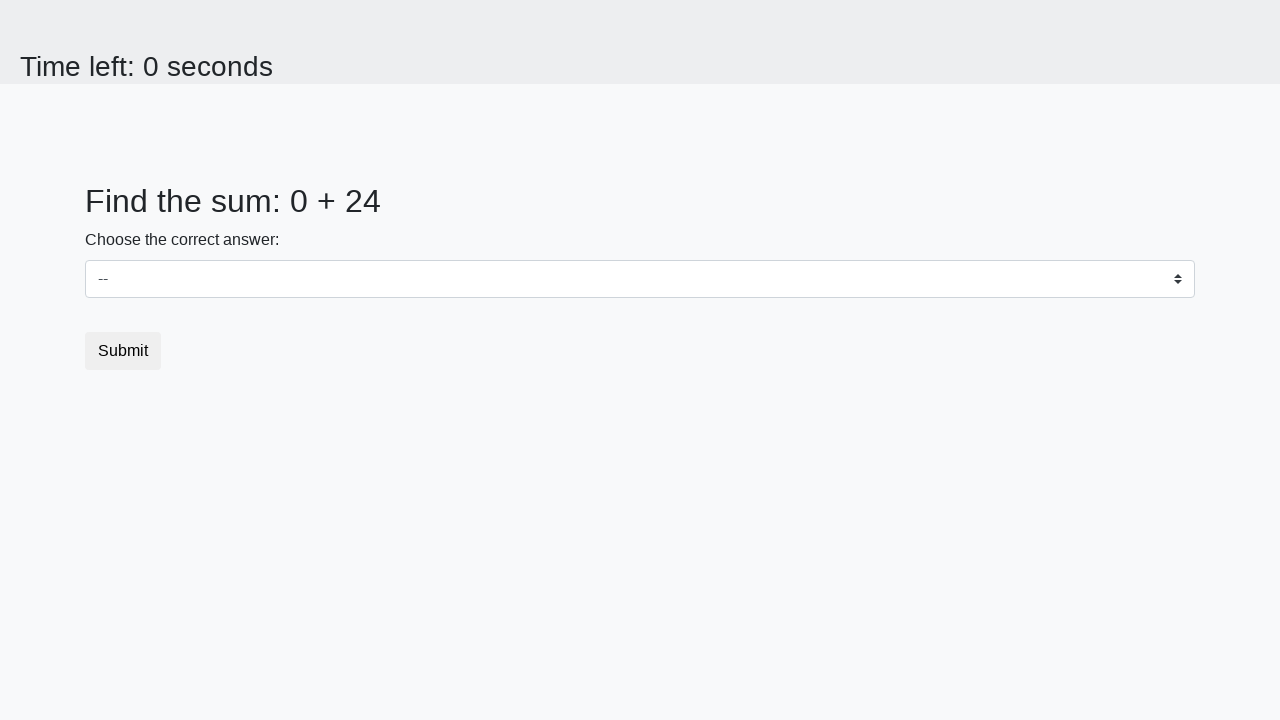

Located the second number element (#num2)
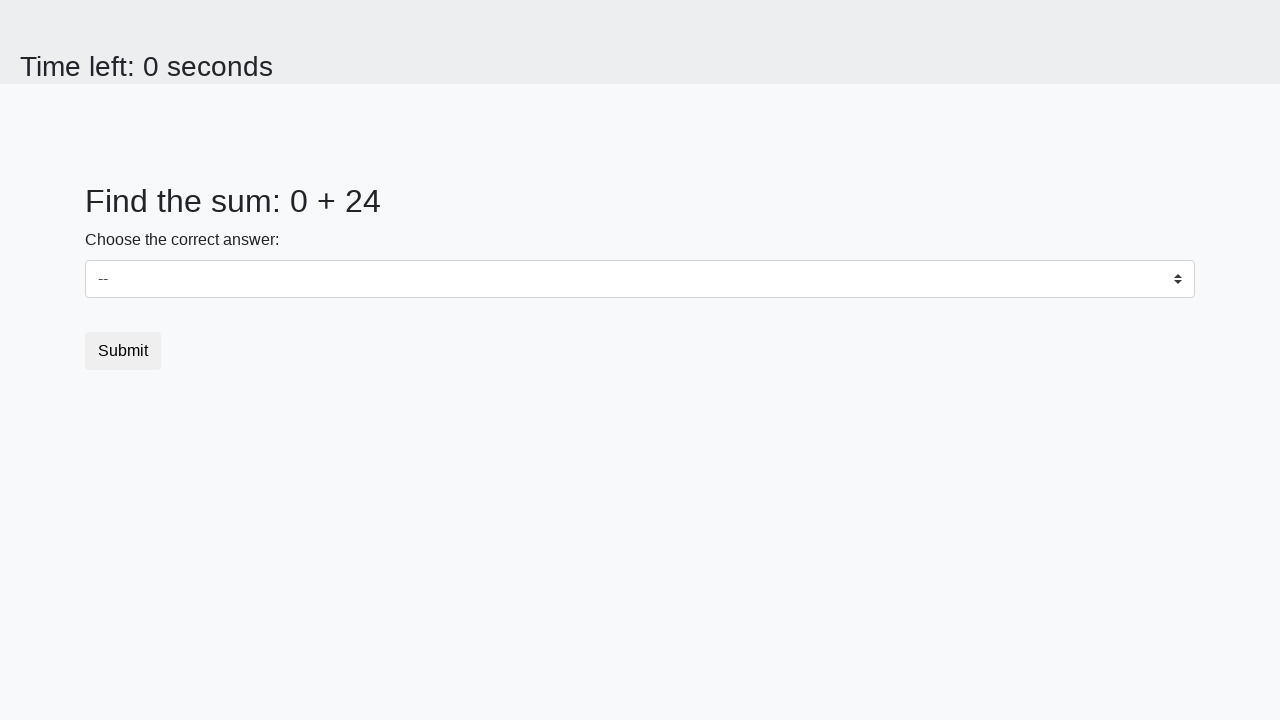

Read first number: 0
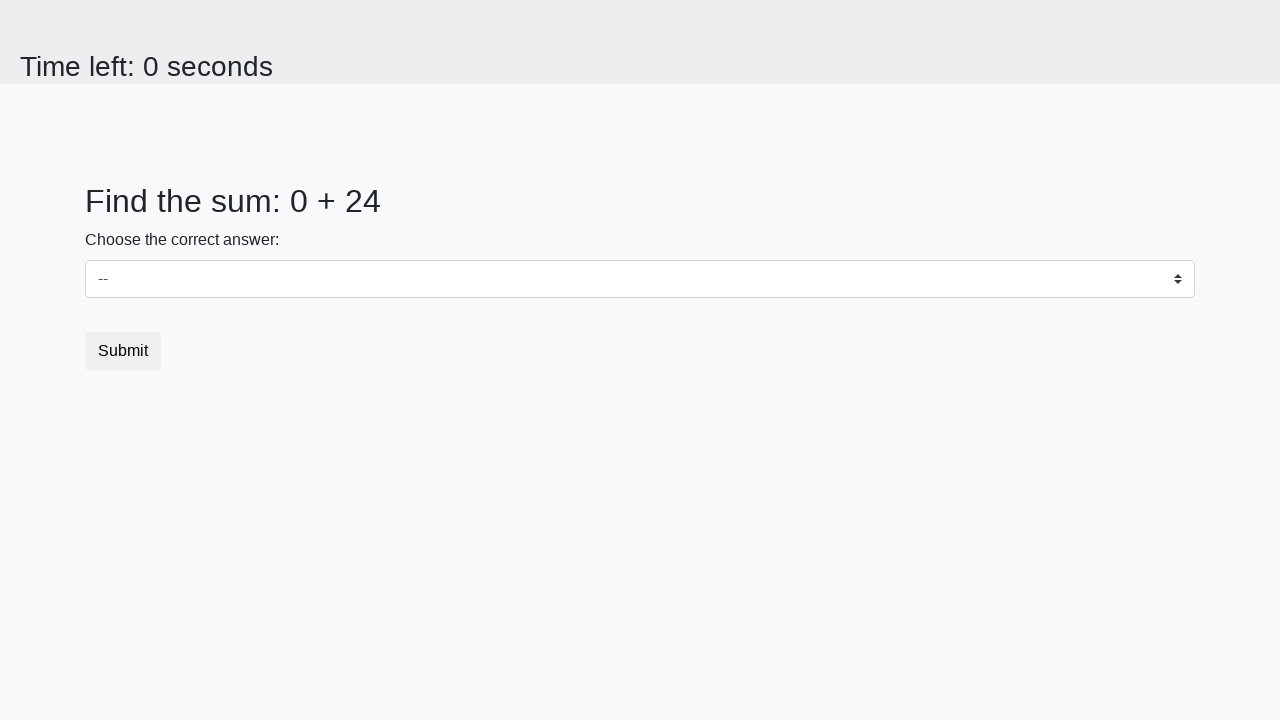

Read second number: 24
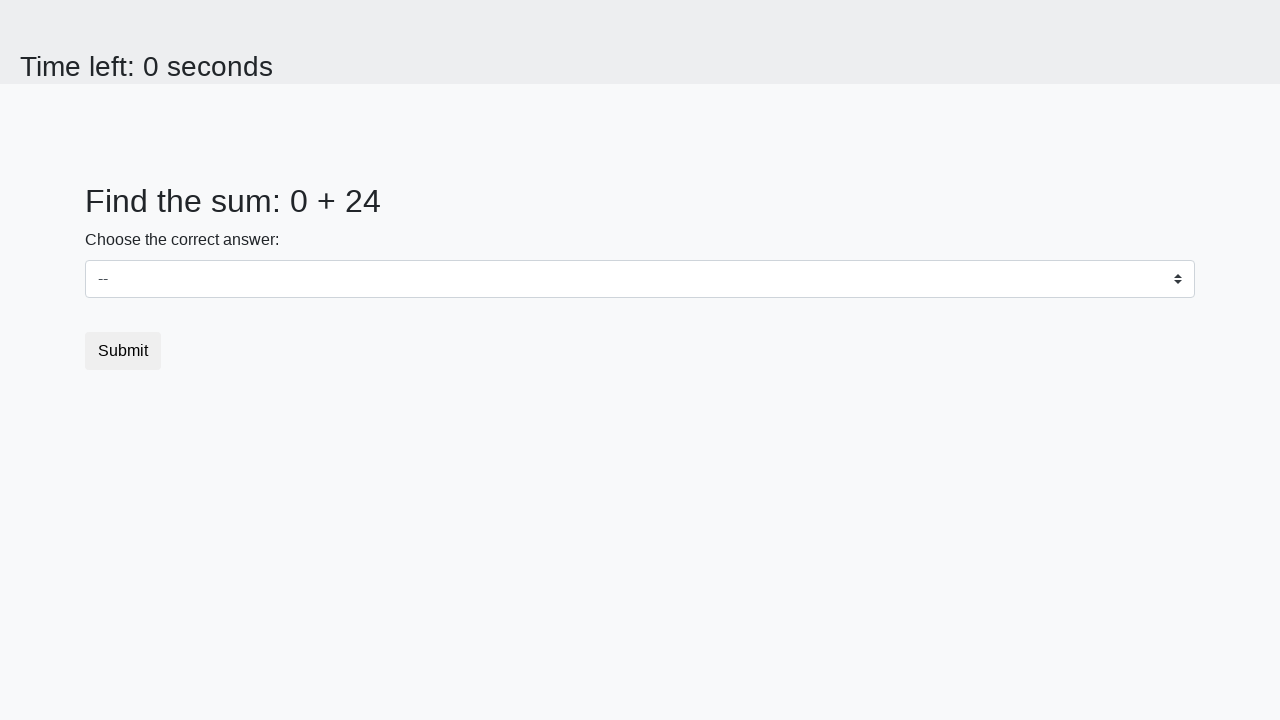

Calculated sum: 0 + 24 = 24
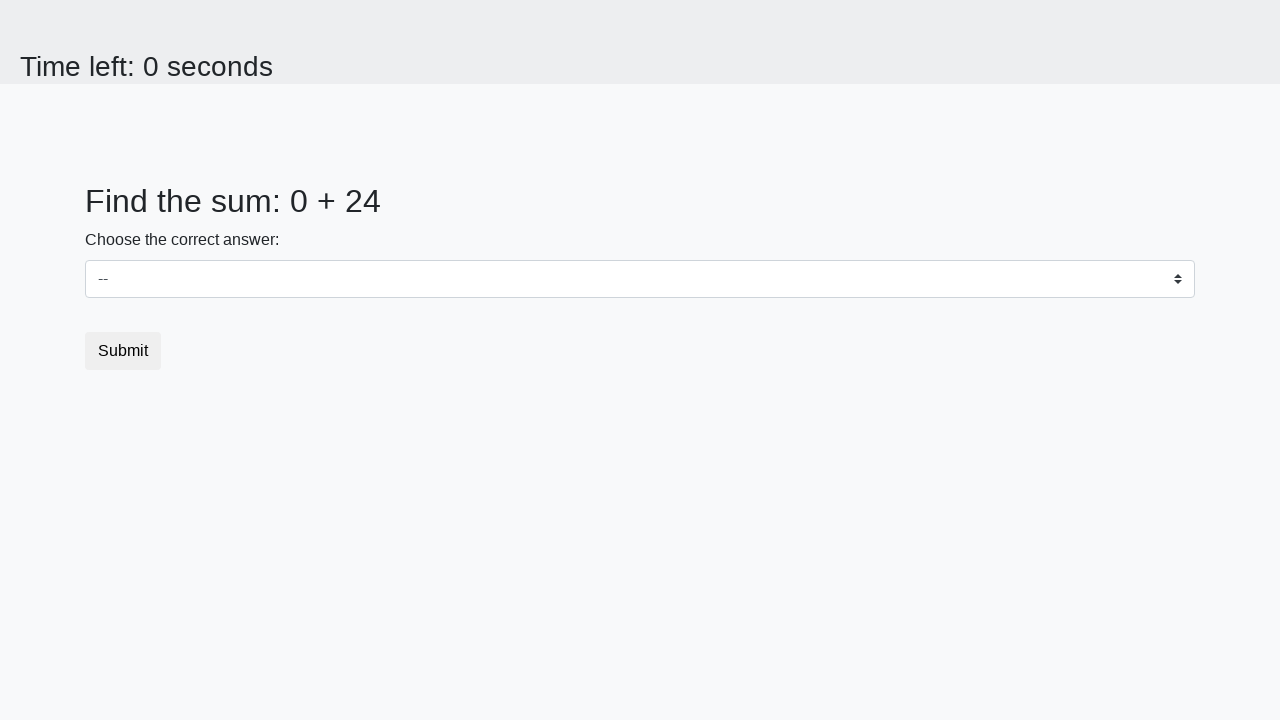

Selected sum value '24' from dropdown on #dropdown
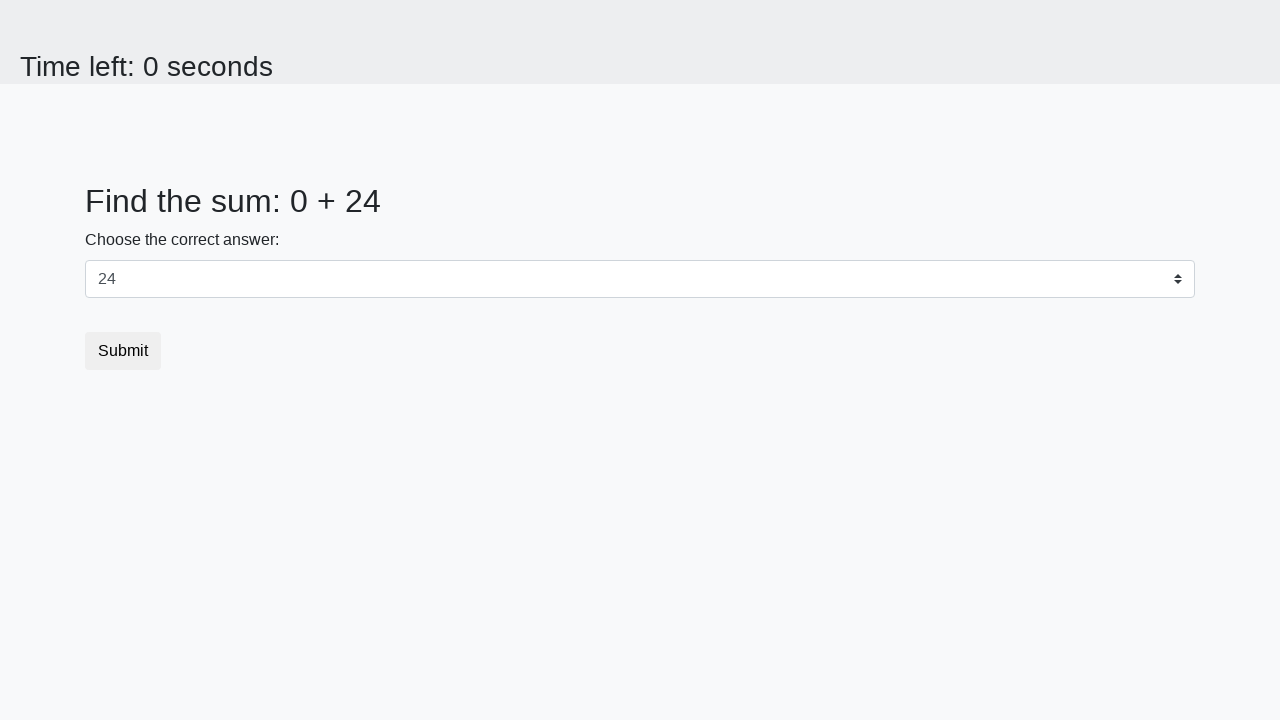

Clicked submit button at (123, 351) on button
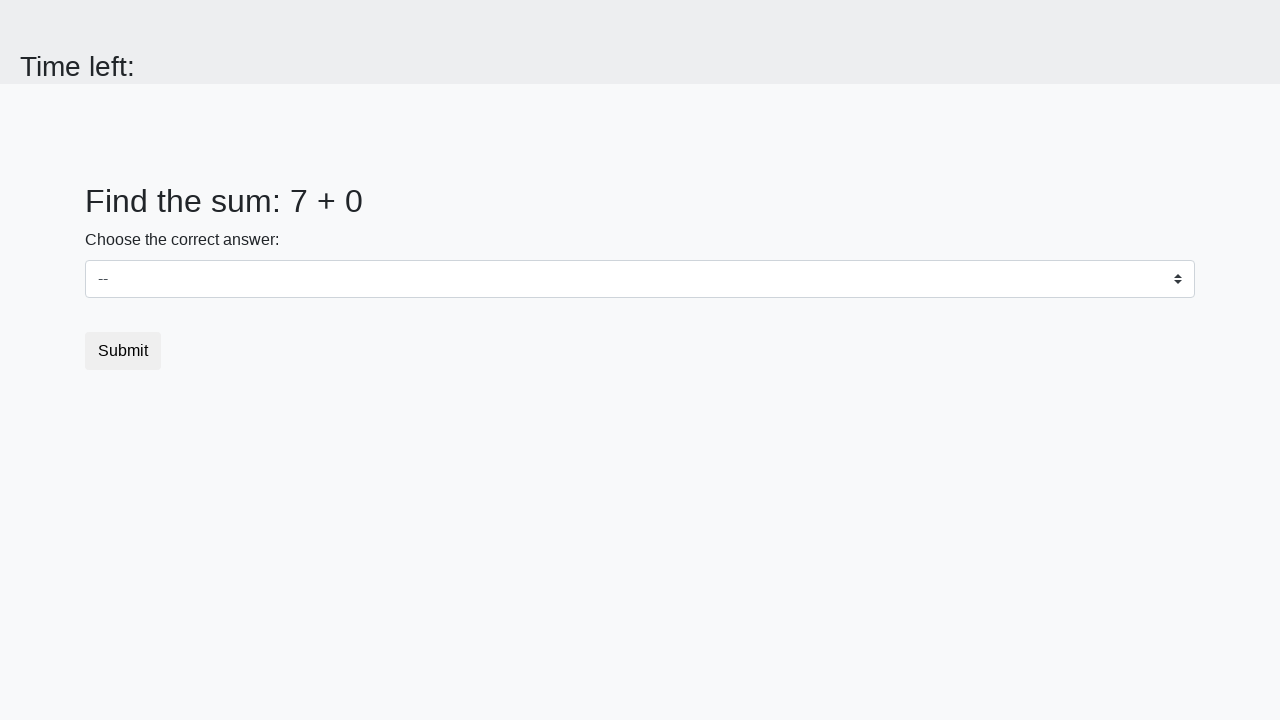

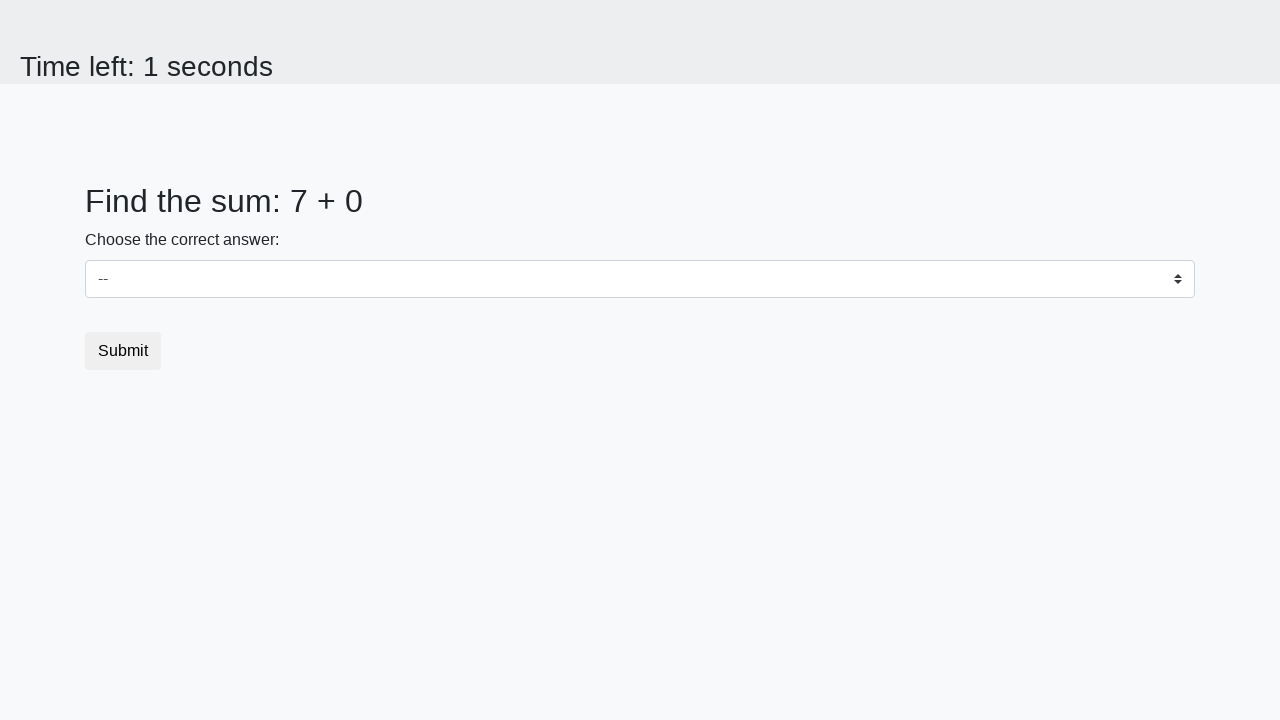